Clicks on Submit New Language menu item and verifies the subheading is displayed correctly

Starting URL: http://www.99-bottles-of-beer.net

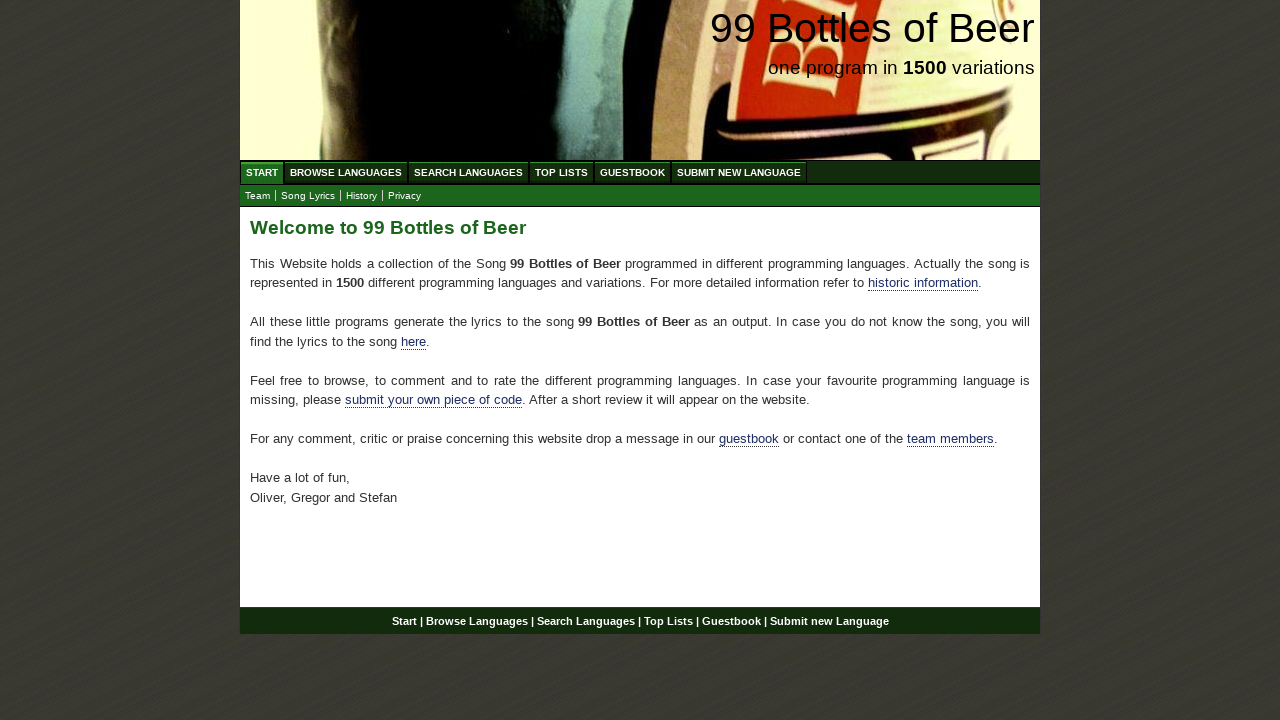

Clicked on Submit New Language menu item at (739, 172) on xpath=//body/div[@id='wrap']/div[@id='navigation']/ul[@id='menu']/li/a[@href='/s
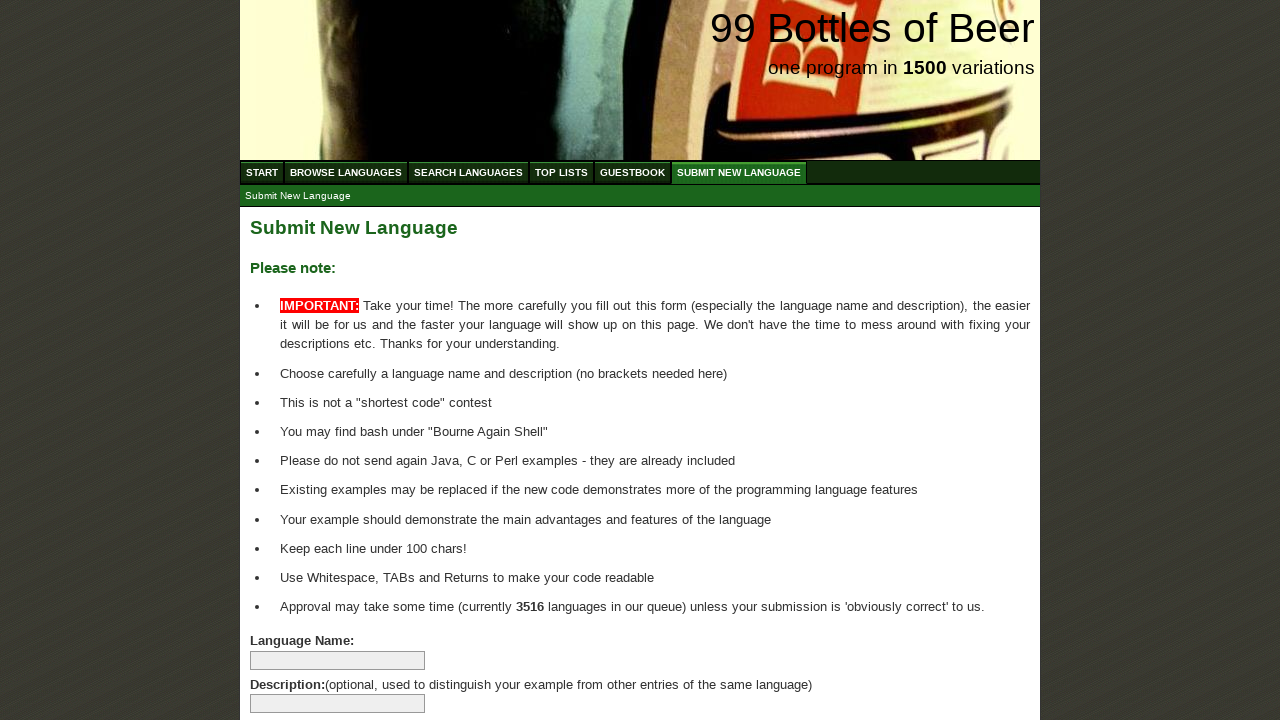

Submenu heading loaded and verified
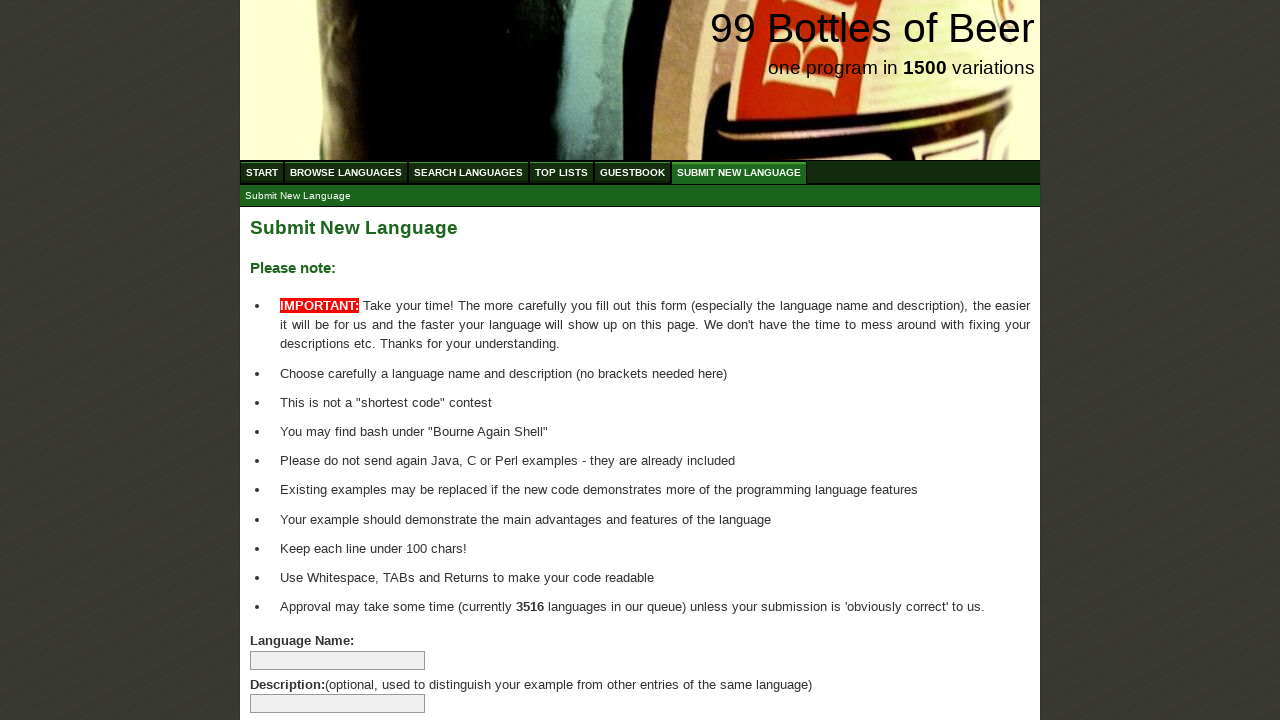

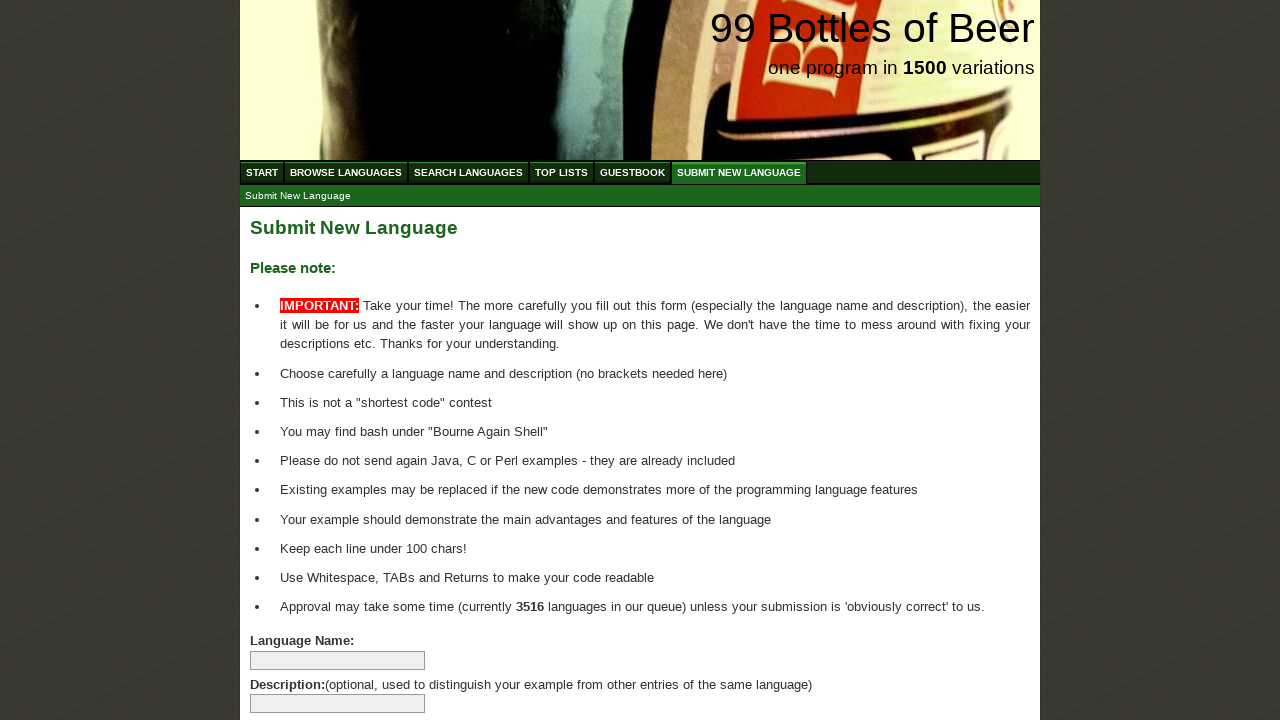